Tests selecting an option from a datalist by clicking and typing the value

Starting URL: https://bonigarcia.dev/selenium-webdriver-java/web-form.html

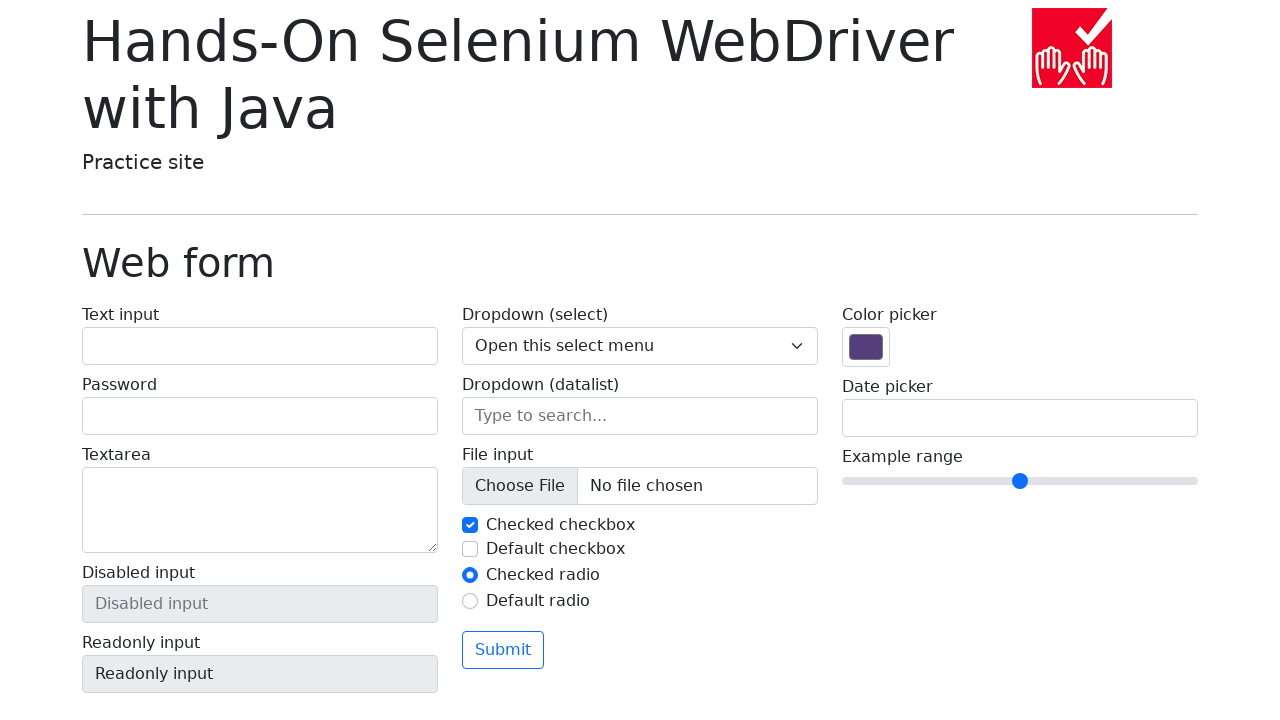

Clicked on datalist input field at (640, 416) on input[name='my-datalist']
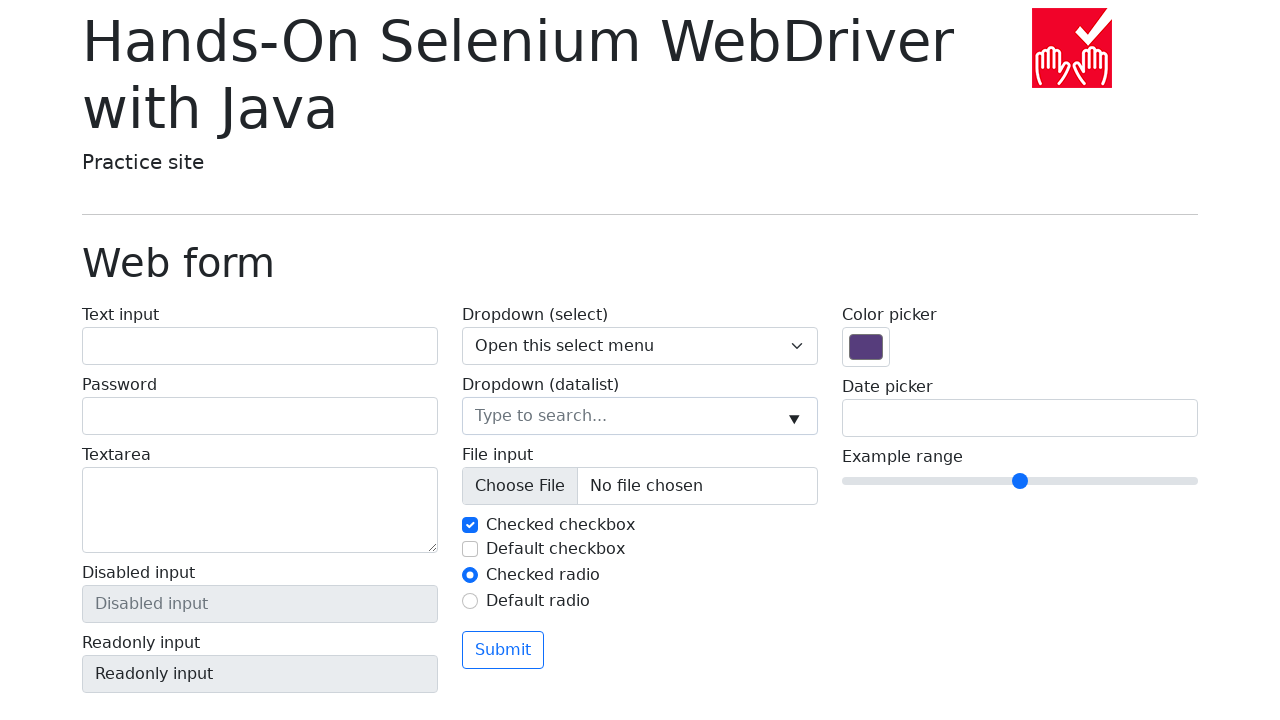

Filled datalist input with 'New York' on input[name='my-datalist']
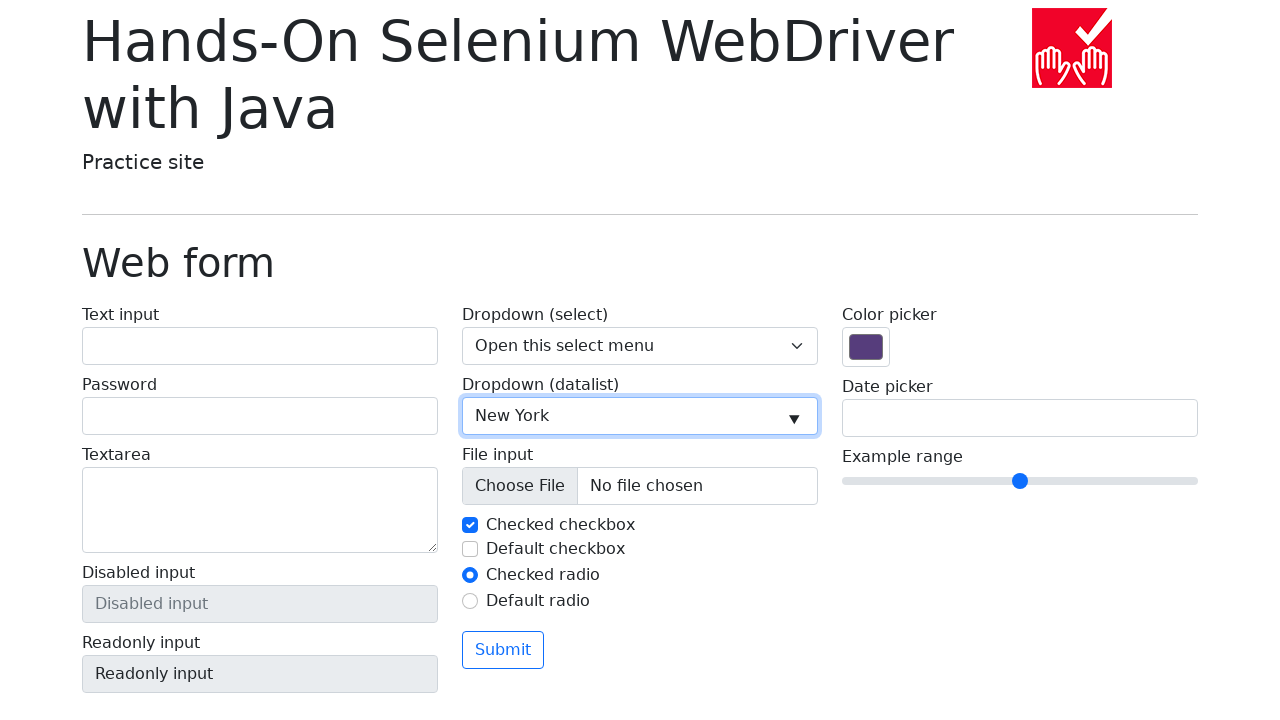

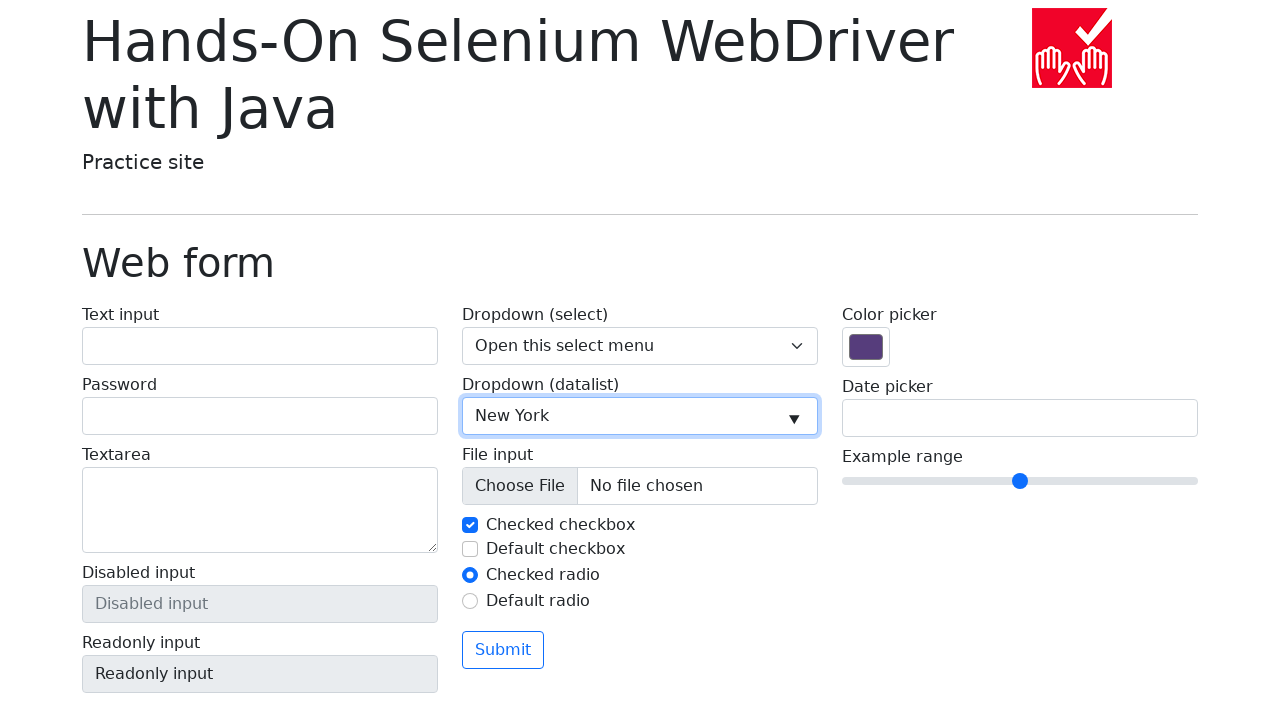